Tests handling frames in Playwright by locating a frame using URL and frame locator approaches, then filling a text input within the frame

Starting URL: https://ui.vision/demo/webtest/frames/

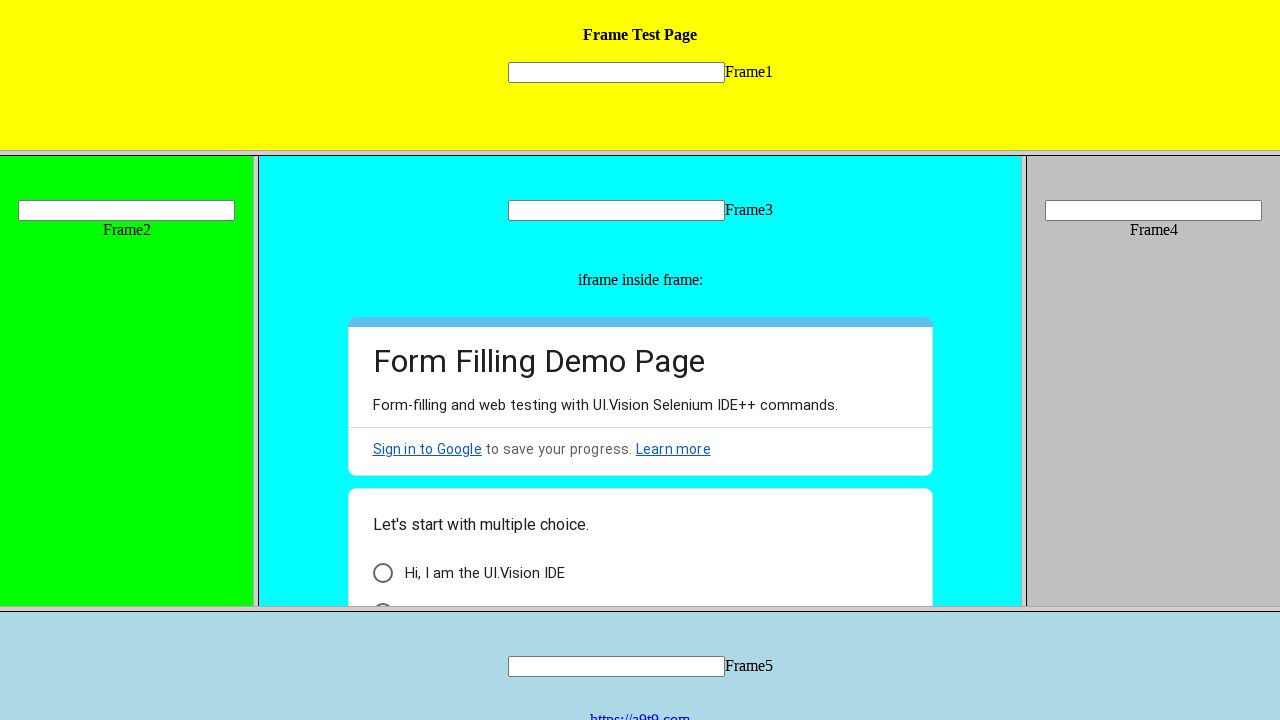

Located frame using URL: https://ui.vision/demo/webtest/frames/frame_1.html
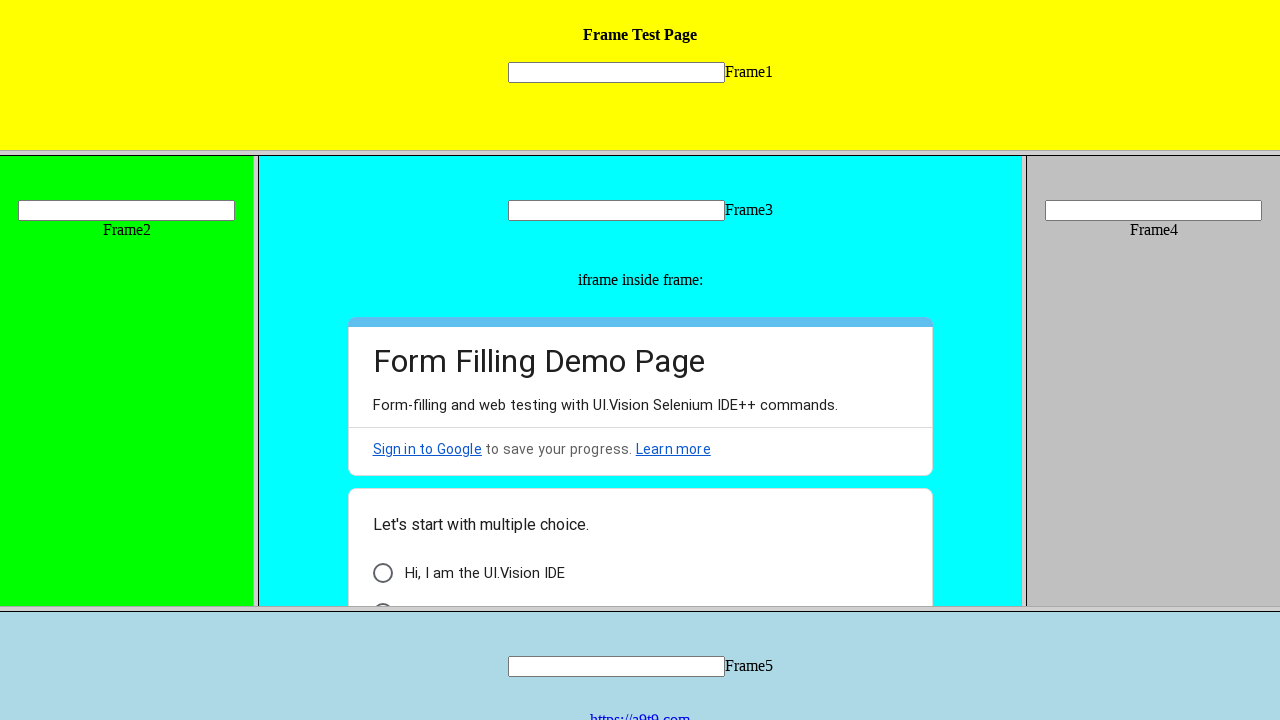

Filled text input 'mytext1' in frame with 'Hello' on [name='mytext1']
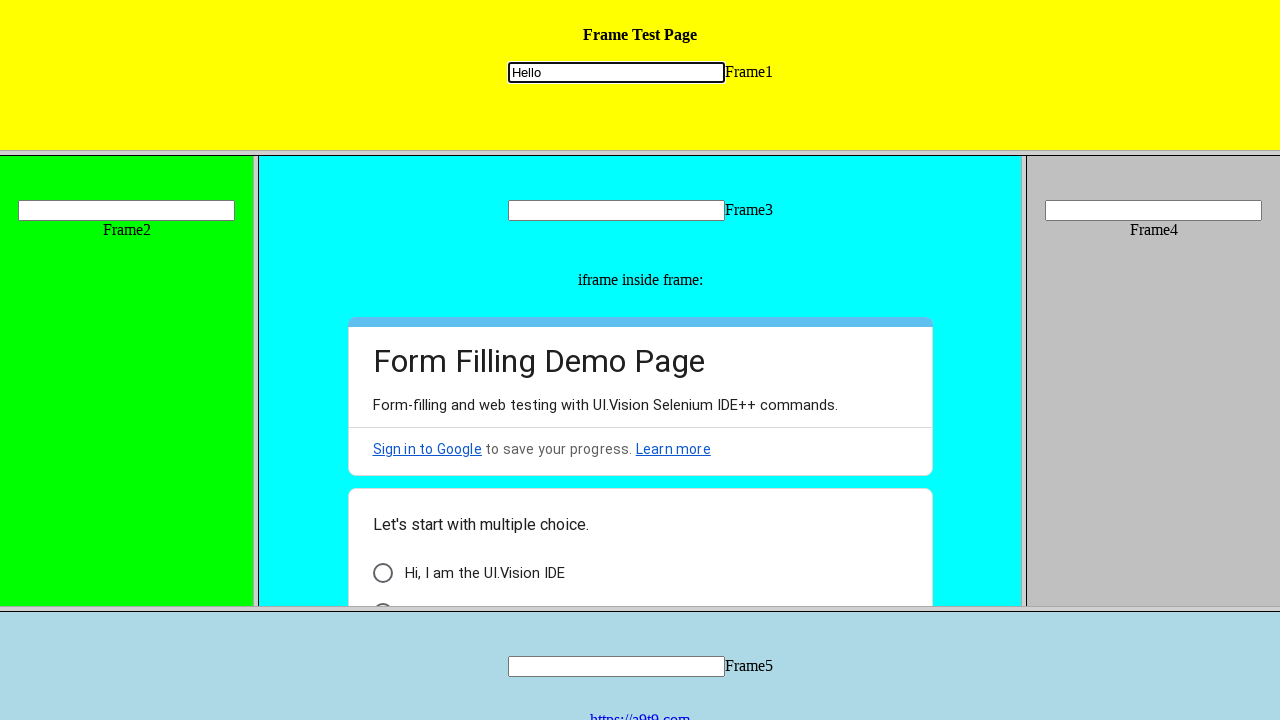

Located frame using frame locator with selector: frame[src='frame_1.html']
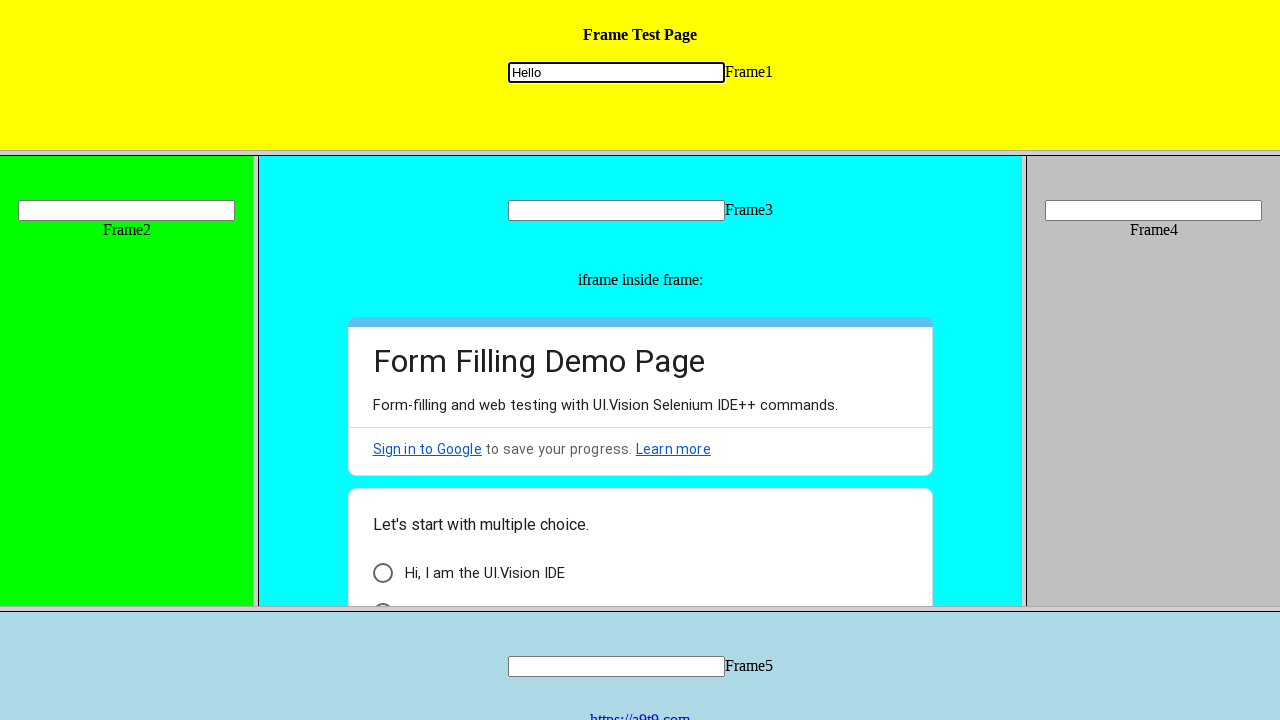

Filled text input 'mytext1' in frame with 'Hello Again' on frame[src='frame_1.html'] >> internal:control=enter-frame >> [name='mytext1']
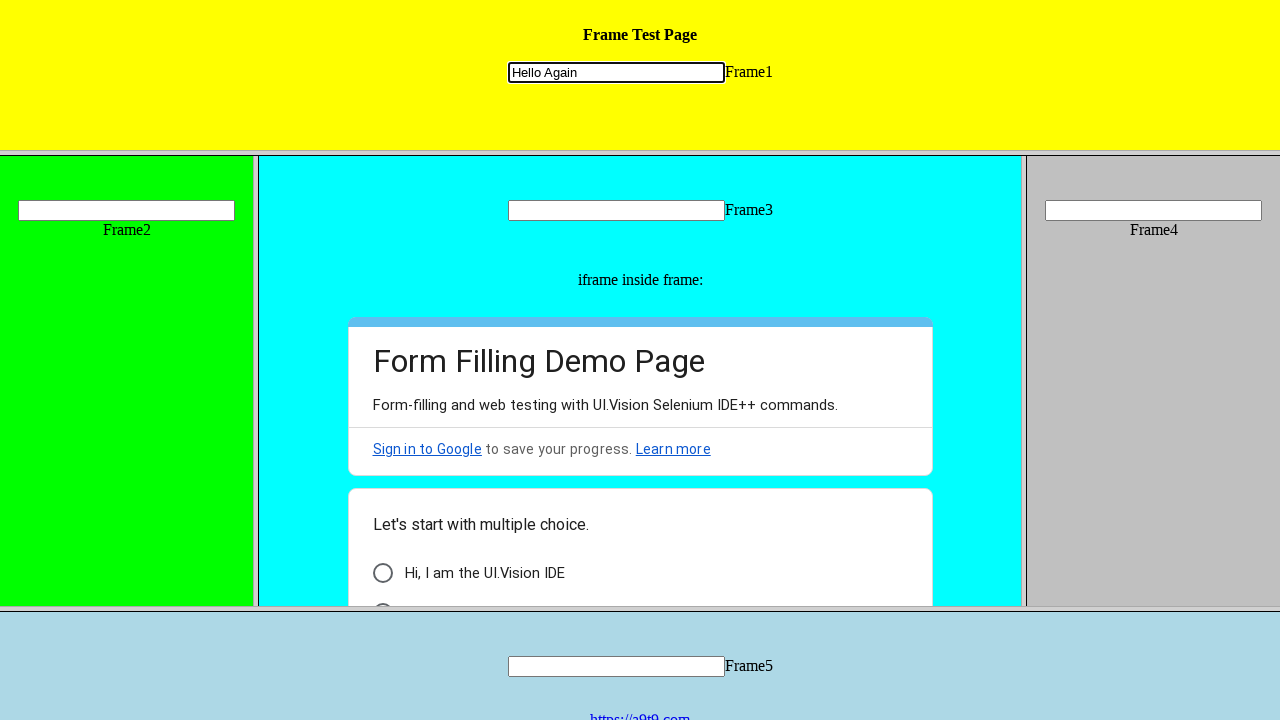

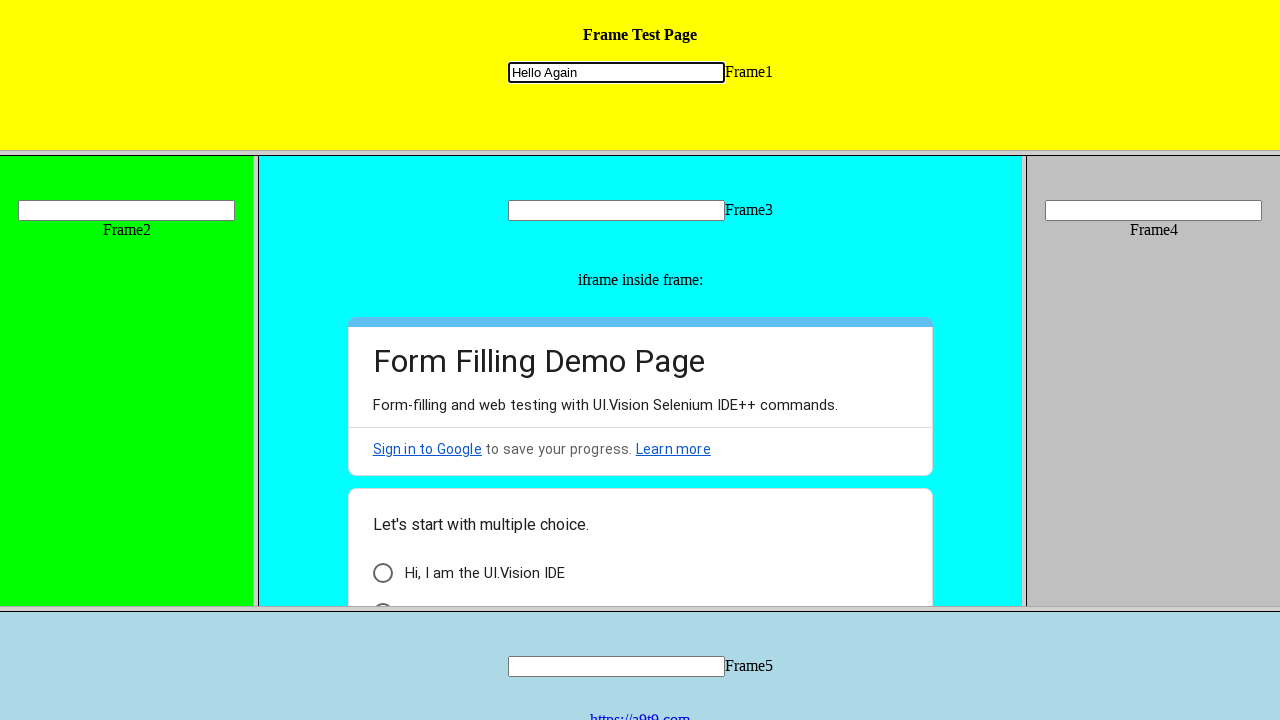